Navigates to the login practice page using the default page fixture

Starting URL: https://rahulshettyacademy.com/loginpagePractise/

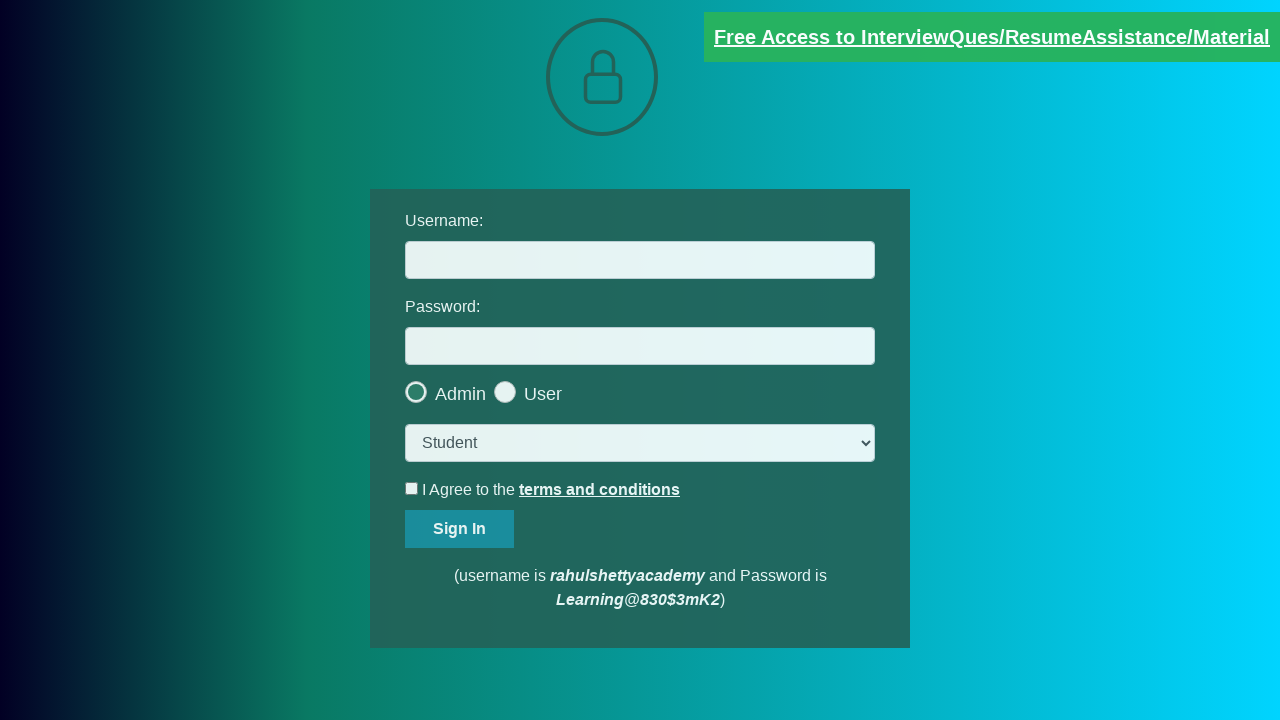

Waited for DOM content to load on login practice page
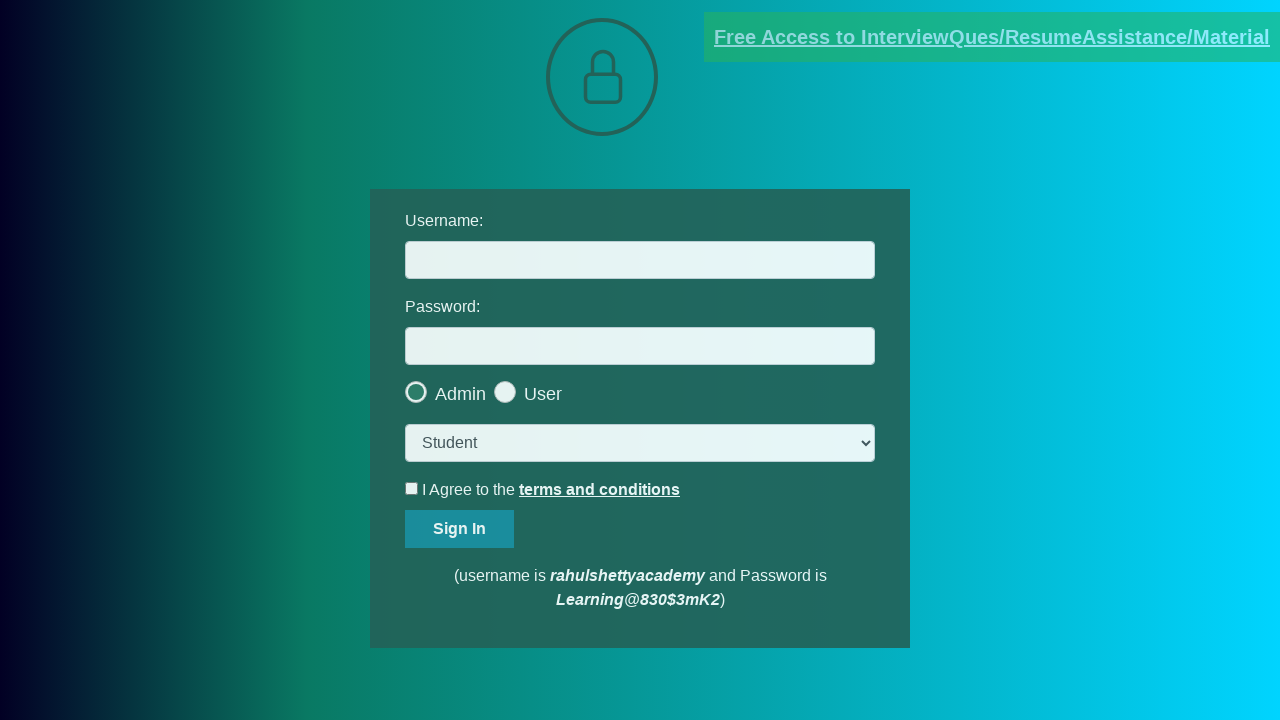

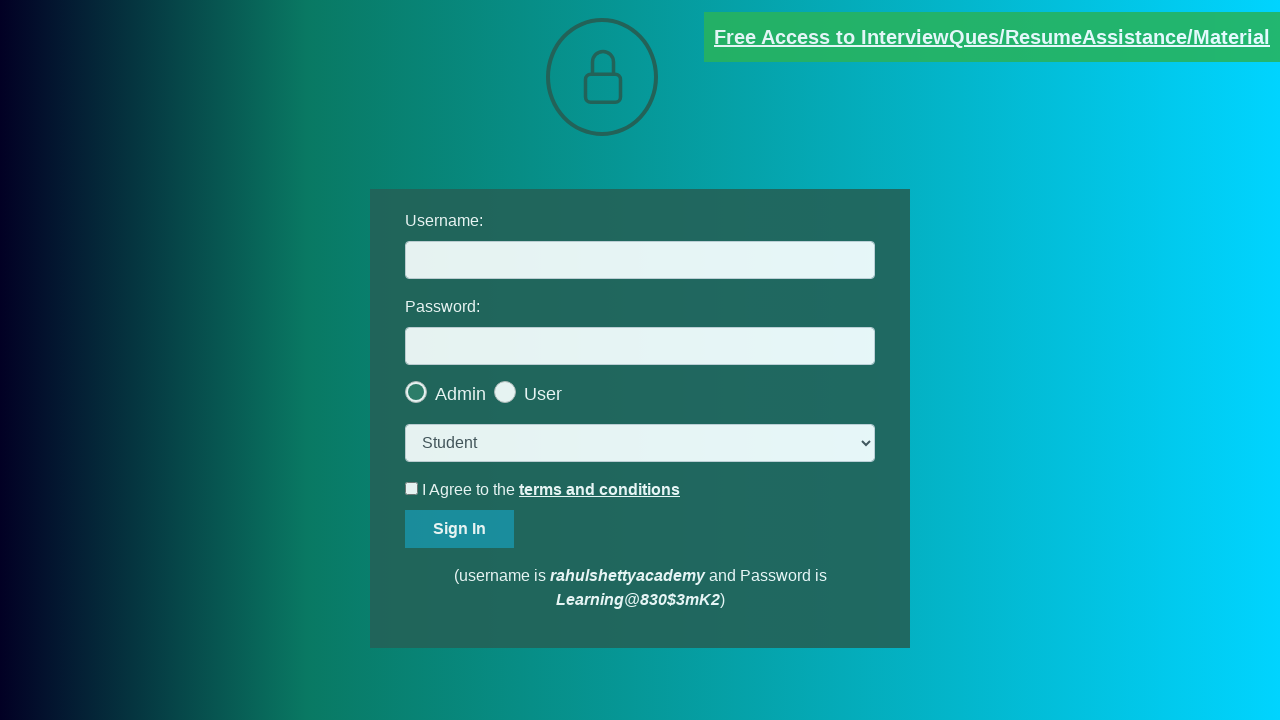